Fills out and submits a form with first name, last name, and email fields

Starting URL: https://secure-retreat-92358.herokuapp.com

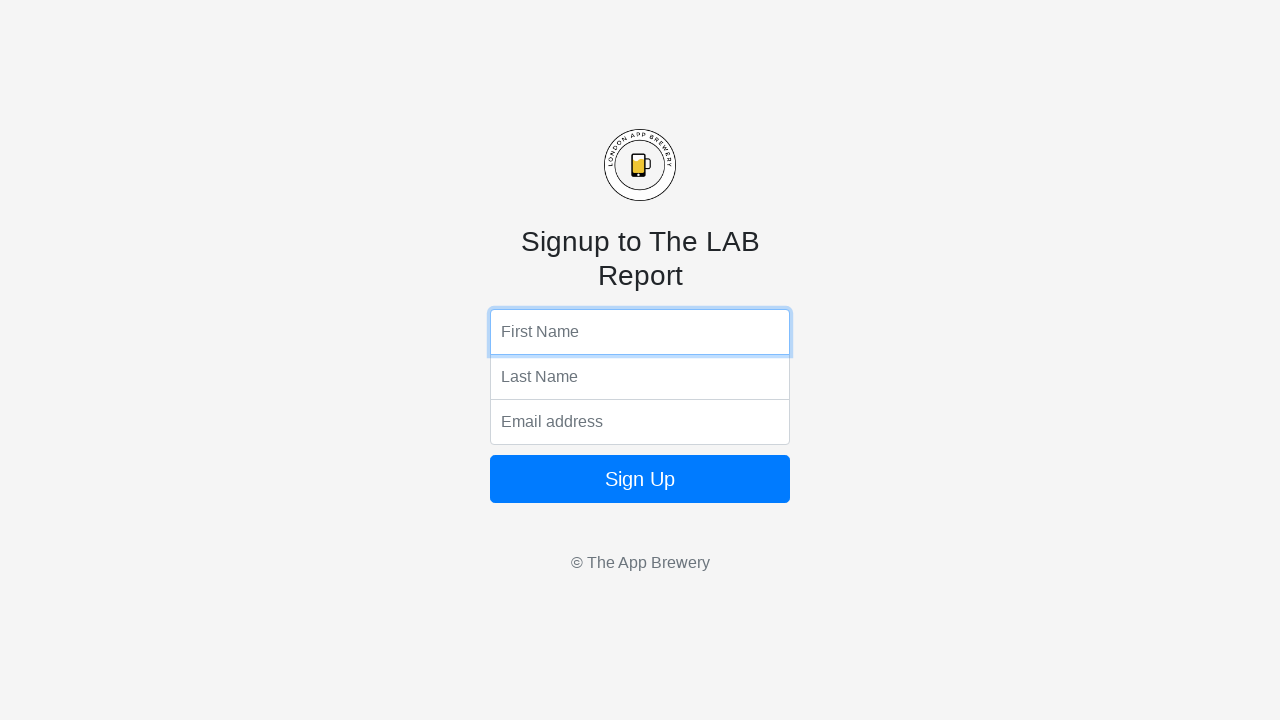

Filled first name field with 'Marc' on input[name='fName']
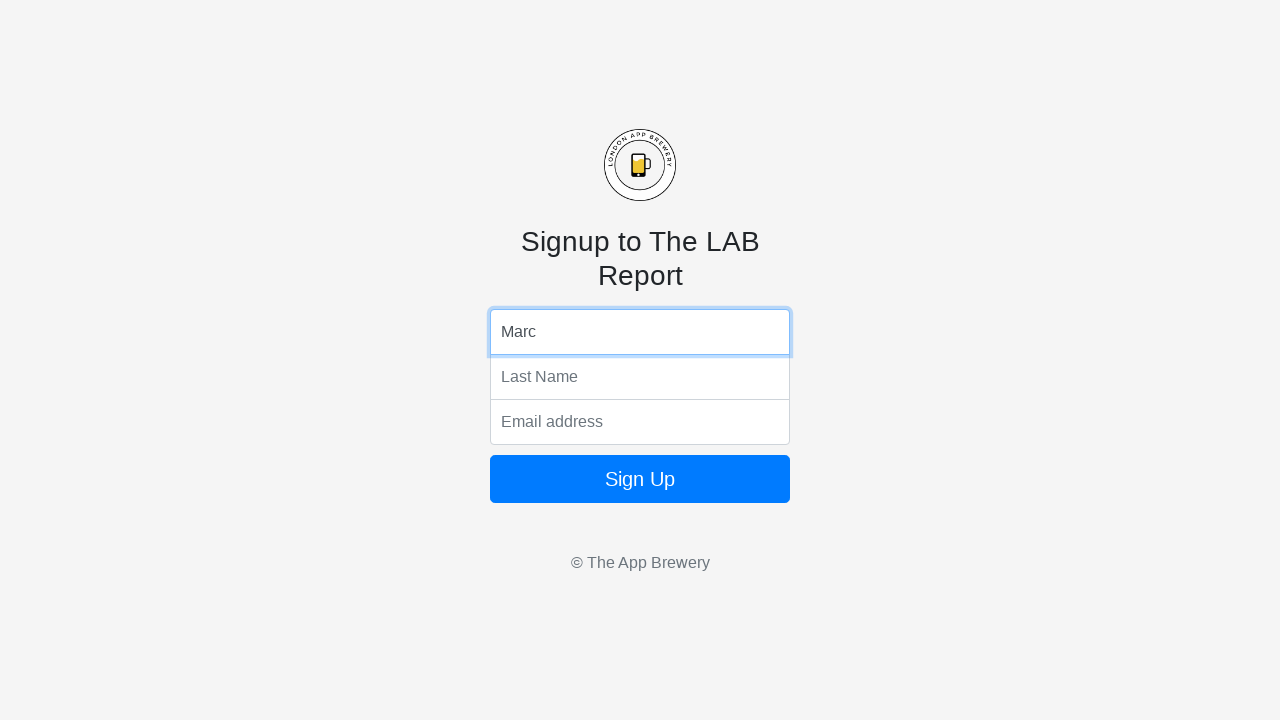

Filled last name field with 'Falzon' on input[name='lName']
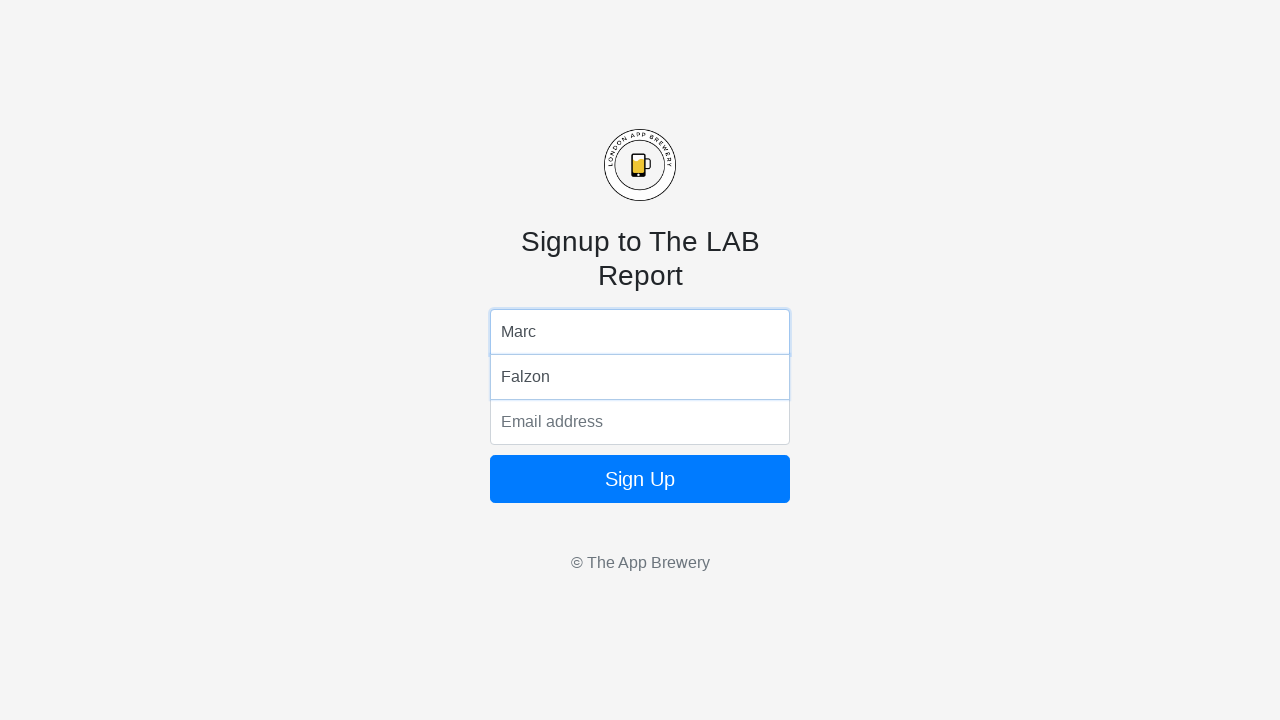

Filled email field with 'marc.falzon@gmail.com' on input[name='email']
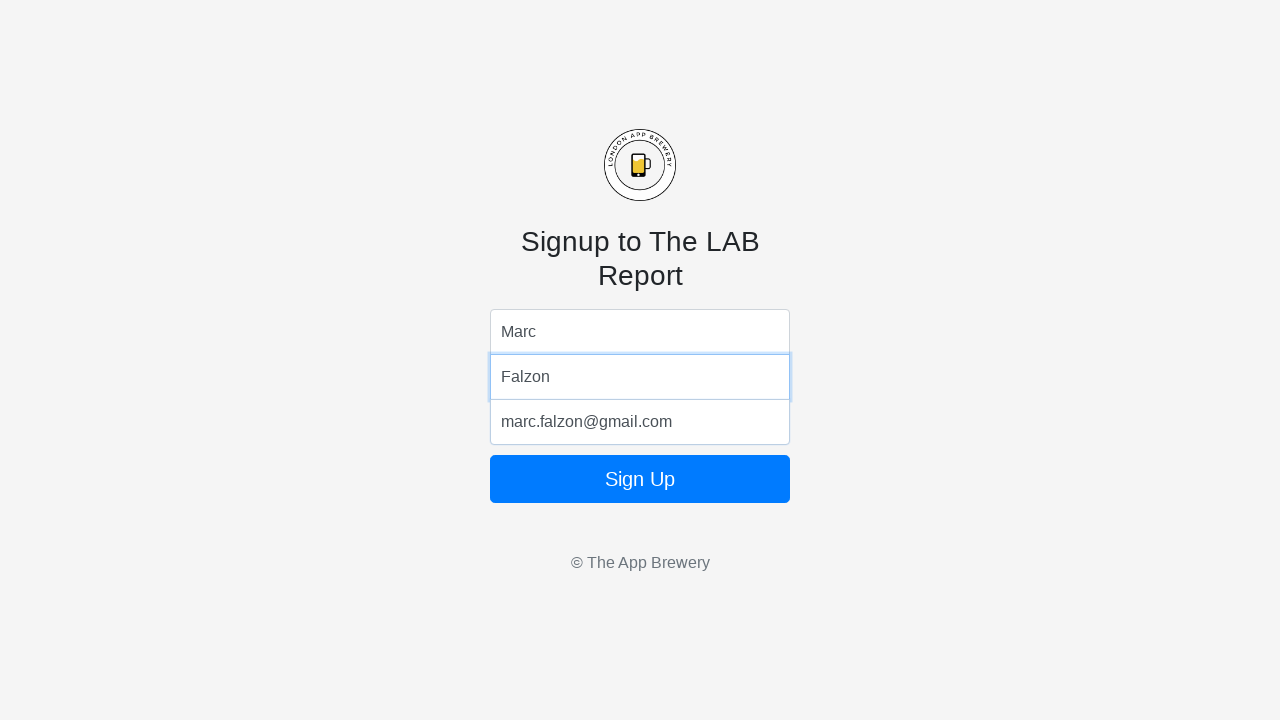

Submitted form by pressing Enter on email field on input[name='email']
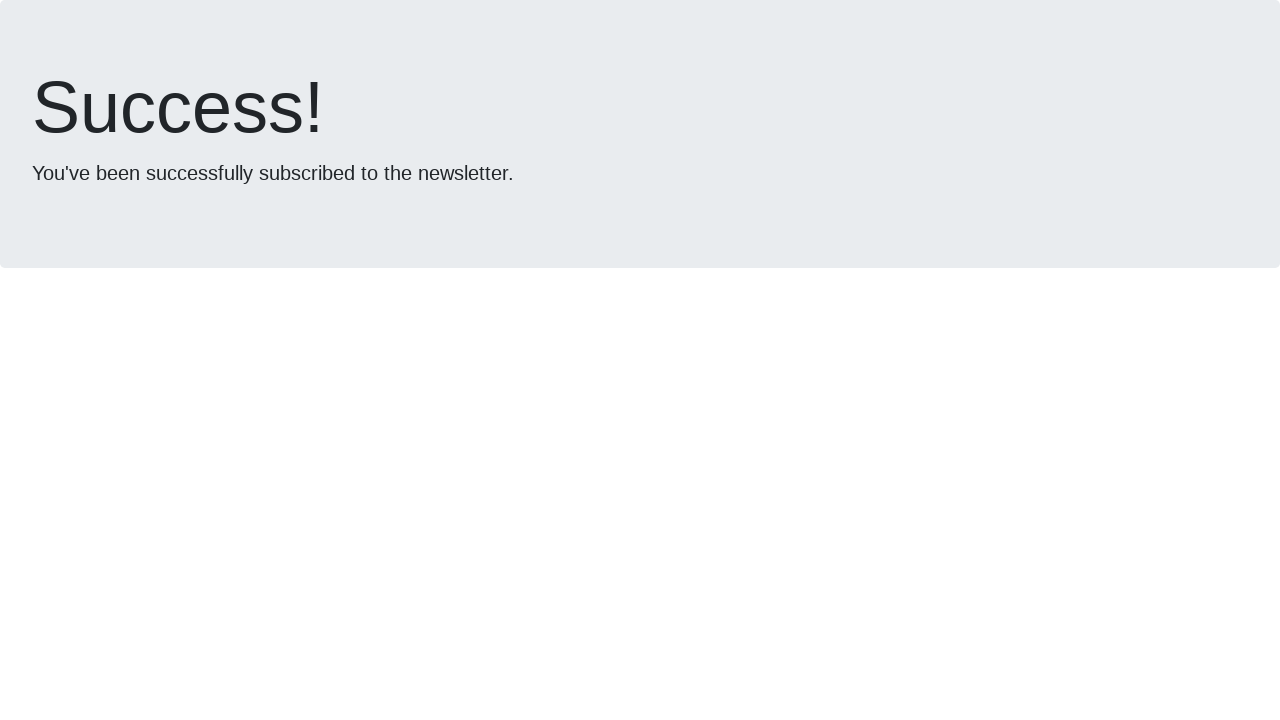

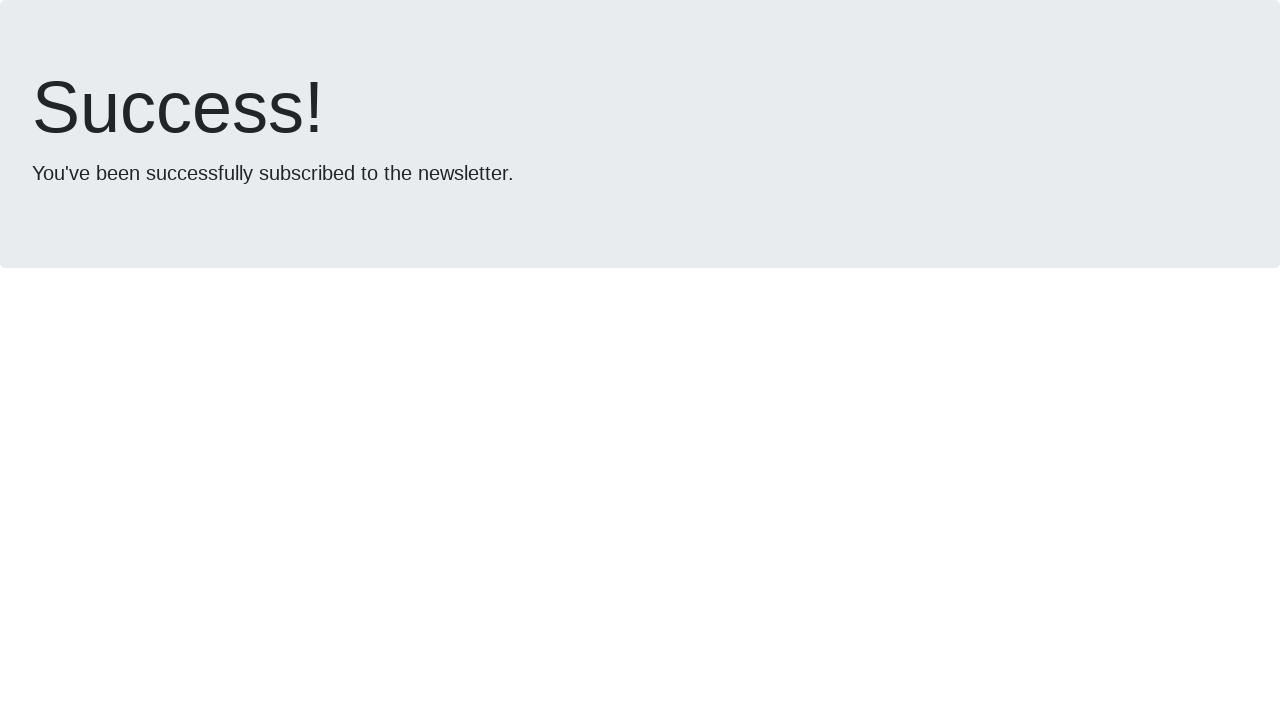